Tests dynamic control elements with explicit waits by clicking Remove button, waiting for "It's gone!" message, clicking Add button, and waiting for "It's back!" message

Starting URL: https://the-internet.herokuapp.com/dynamic_controls

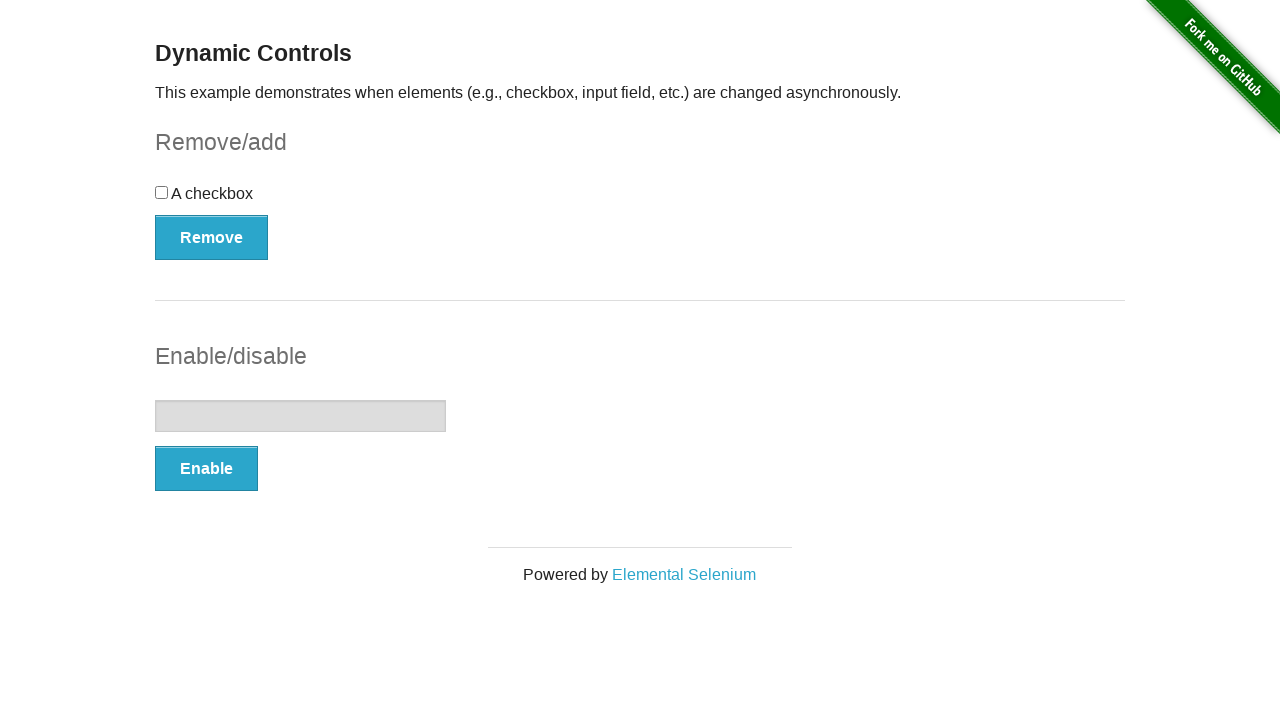

Clicked Remove button to trigger dynamic control removal at (212, 237) on (//button[@type='button'])[1]
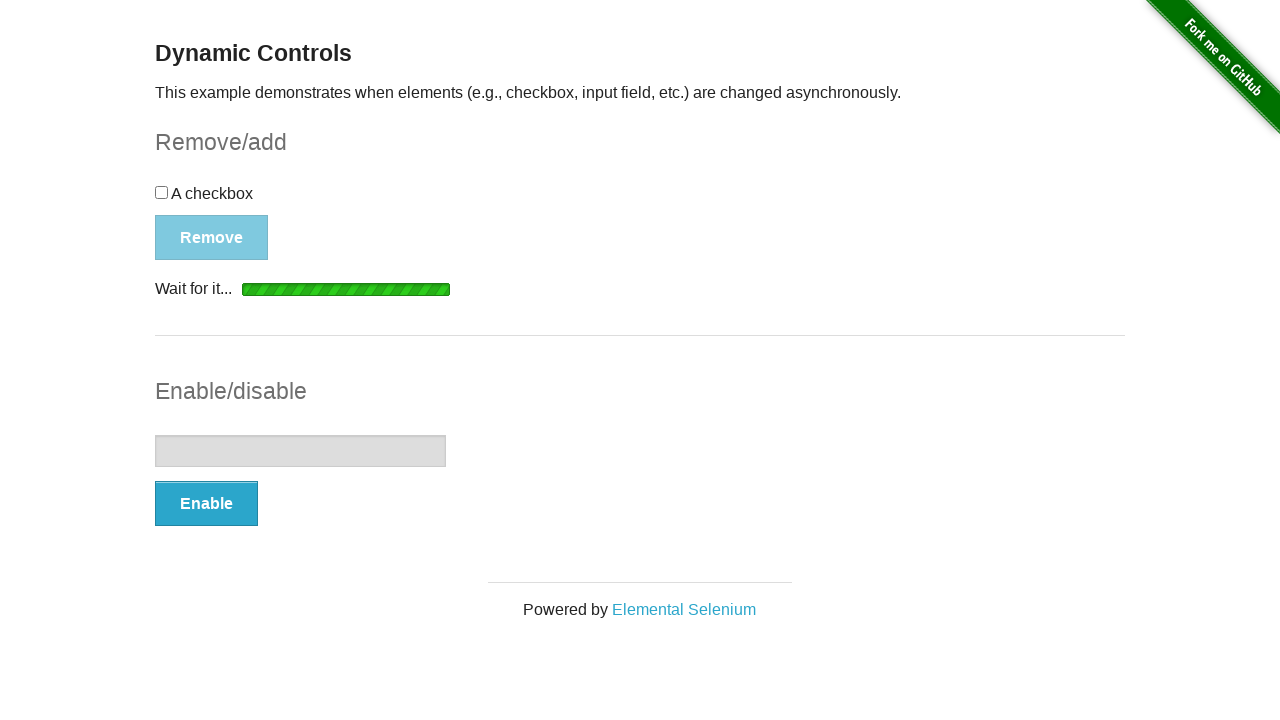

Waited for and confirmed 'It's gone!' message is visible
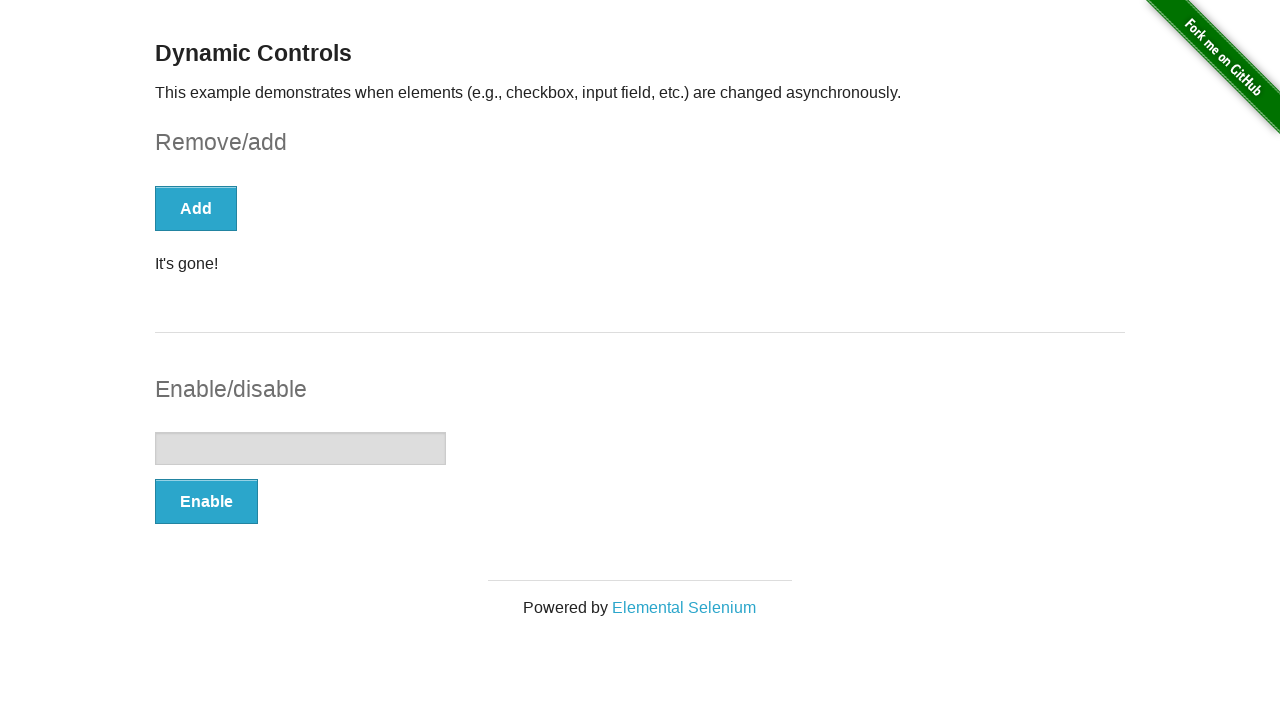

Clicked Add button to restore dynamic control at (196, 208) on //button[text()="Add"]
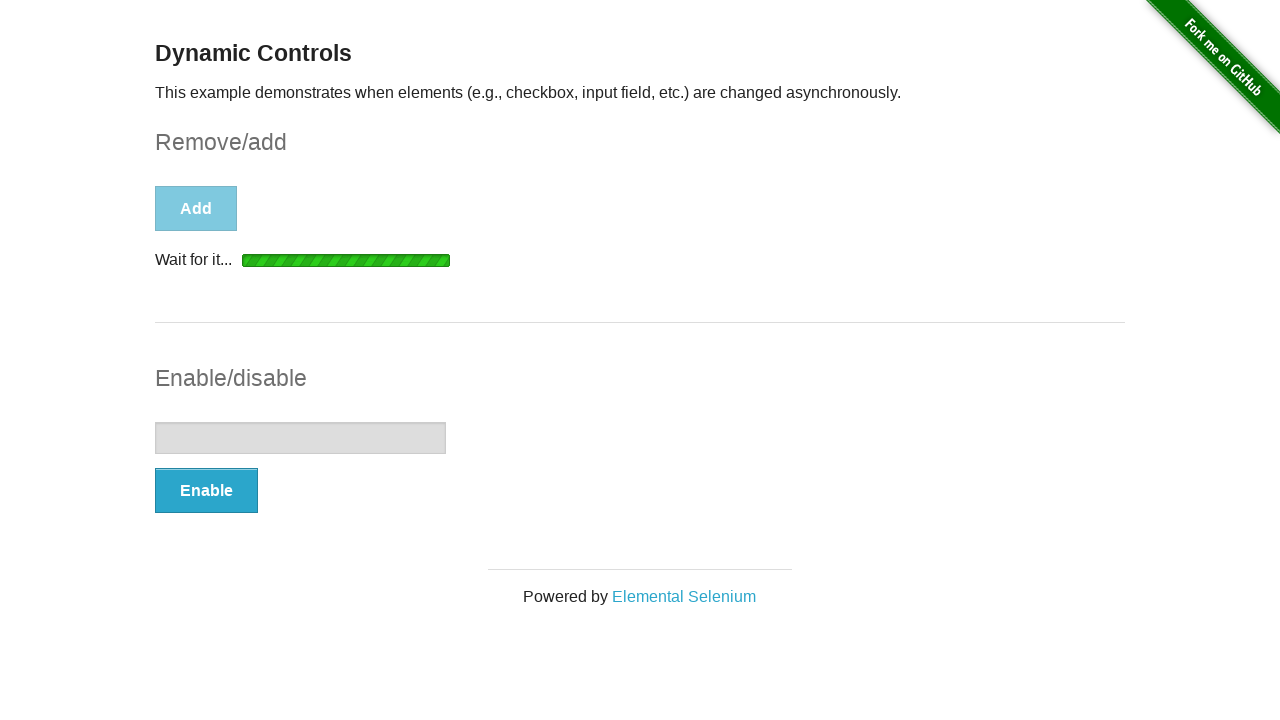

Waited for and confirmed 'It's back!' message is visible
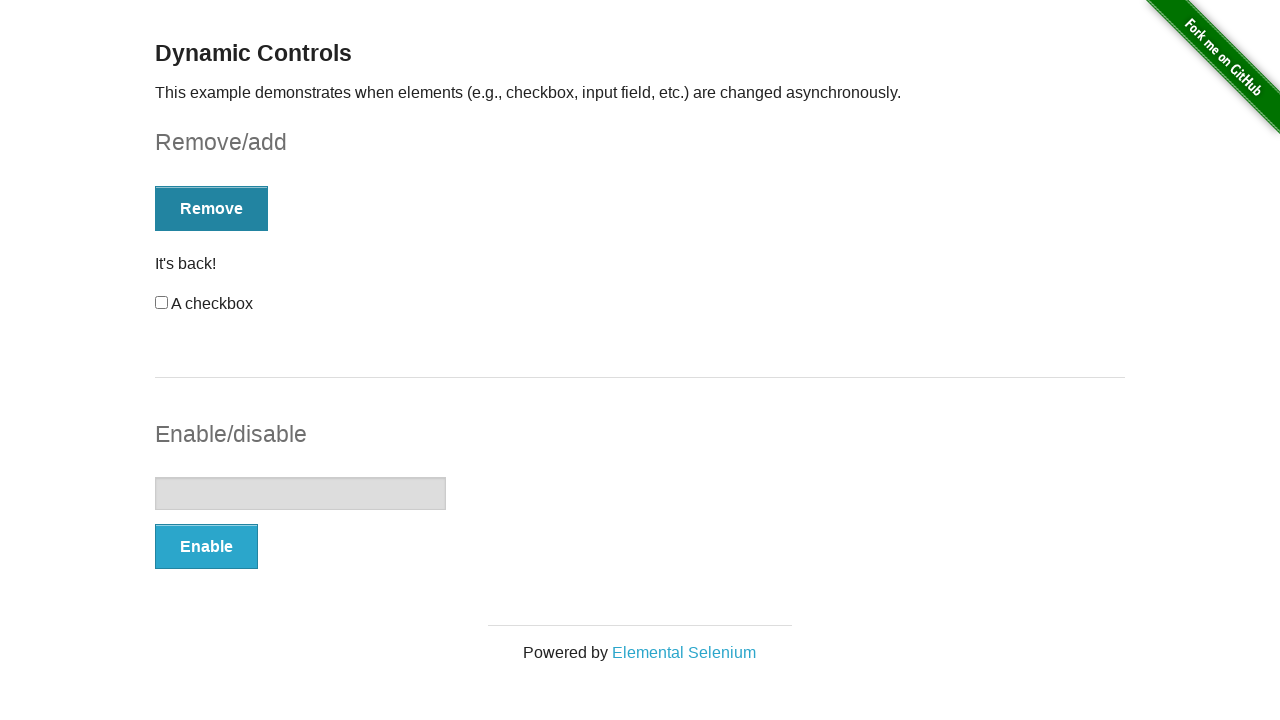

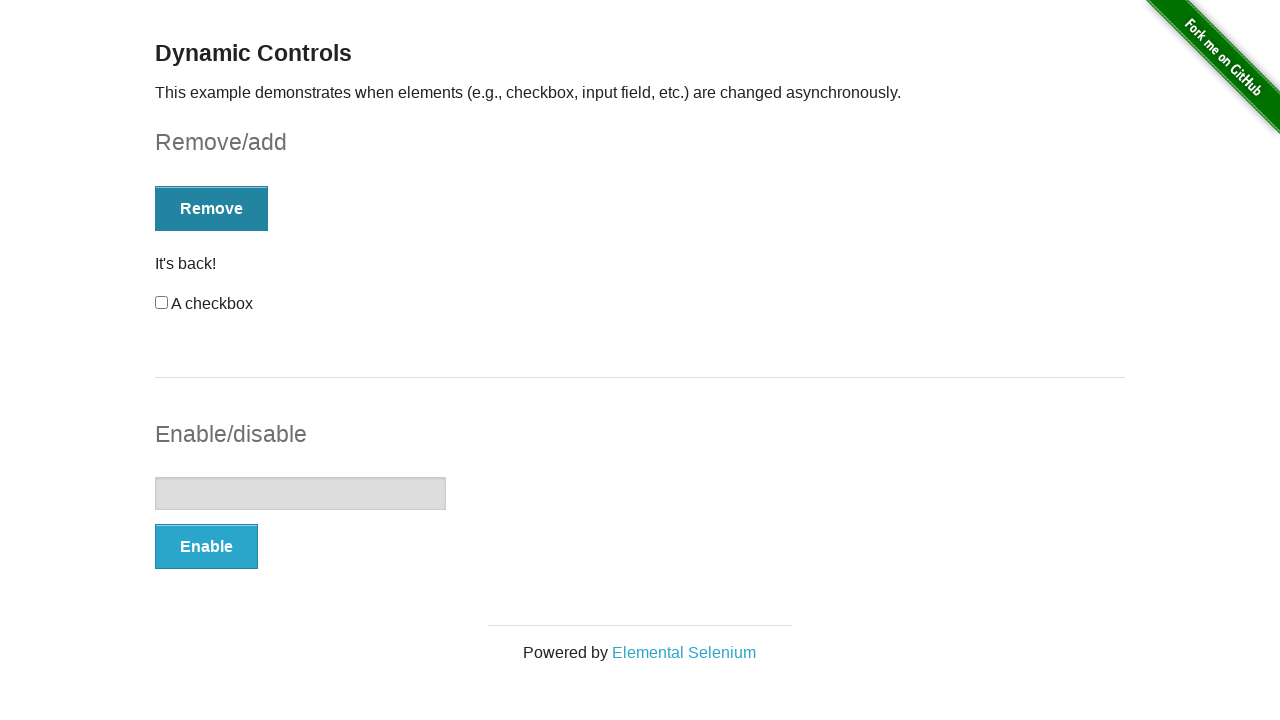